Tests login form validation by submitting with blank username and verifying the username required error message

Starting URL: http://saucedemo.com

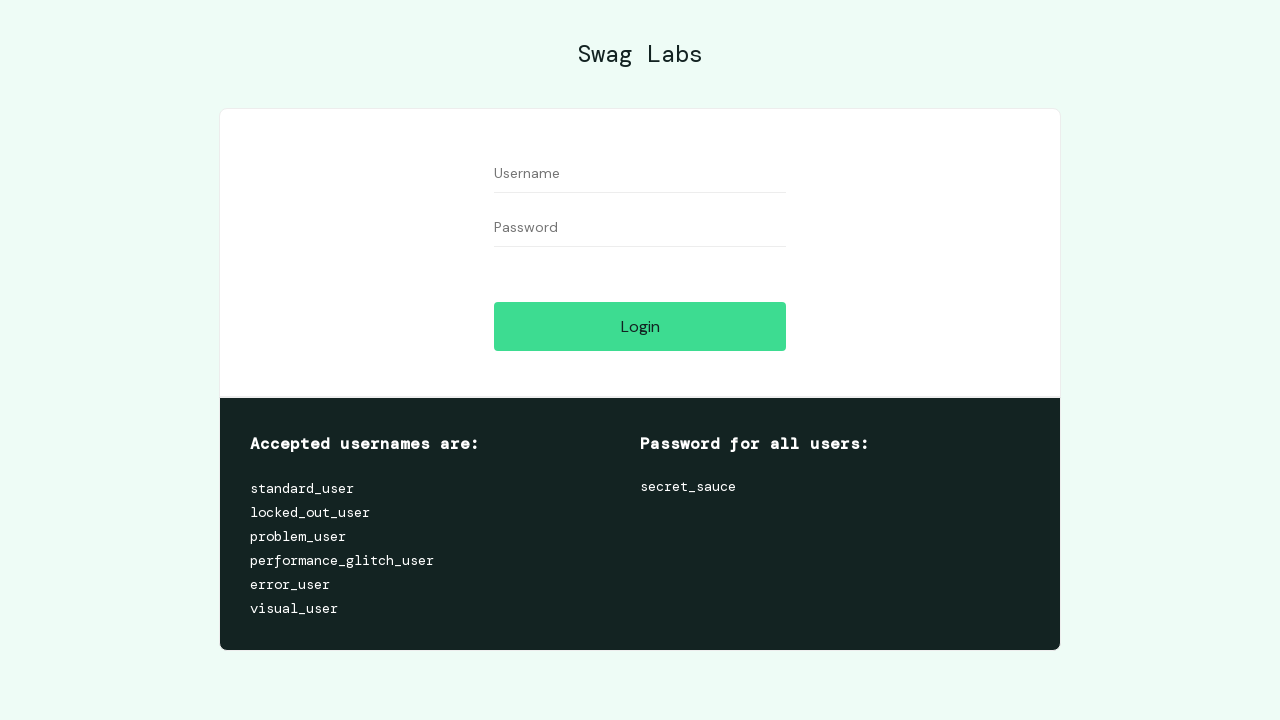

Cleared username field, leaving it blank on #user-name
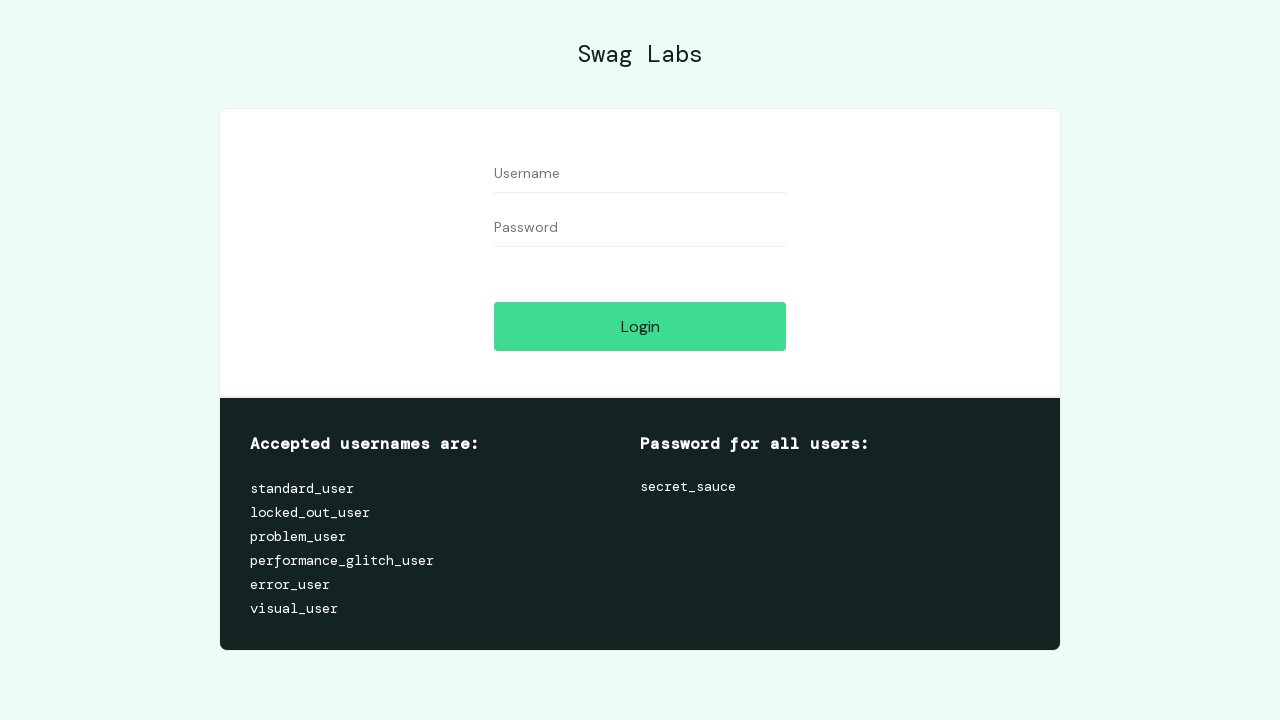

Filled password field with 'secret_sauce' on #password
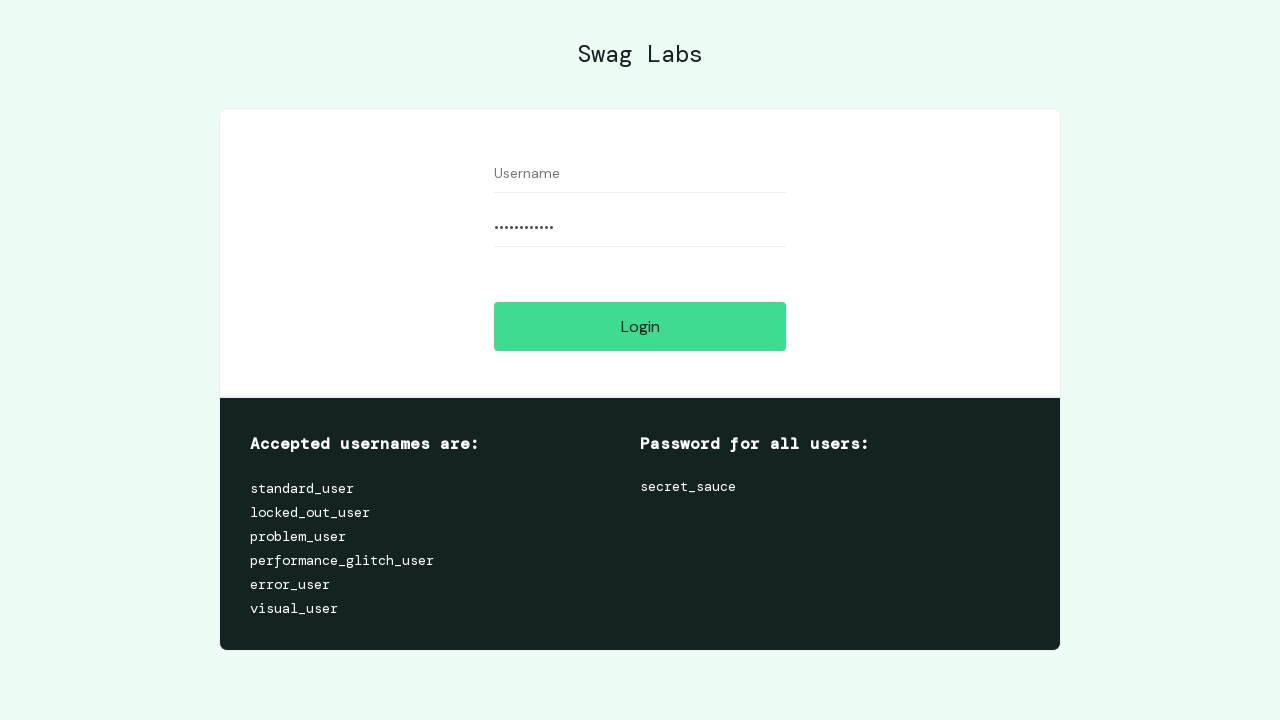

Clicked login button at (640, 326) on #login-button
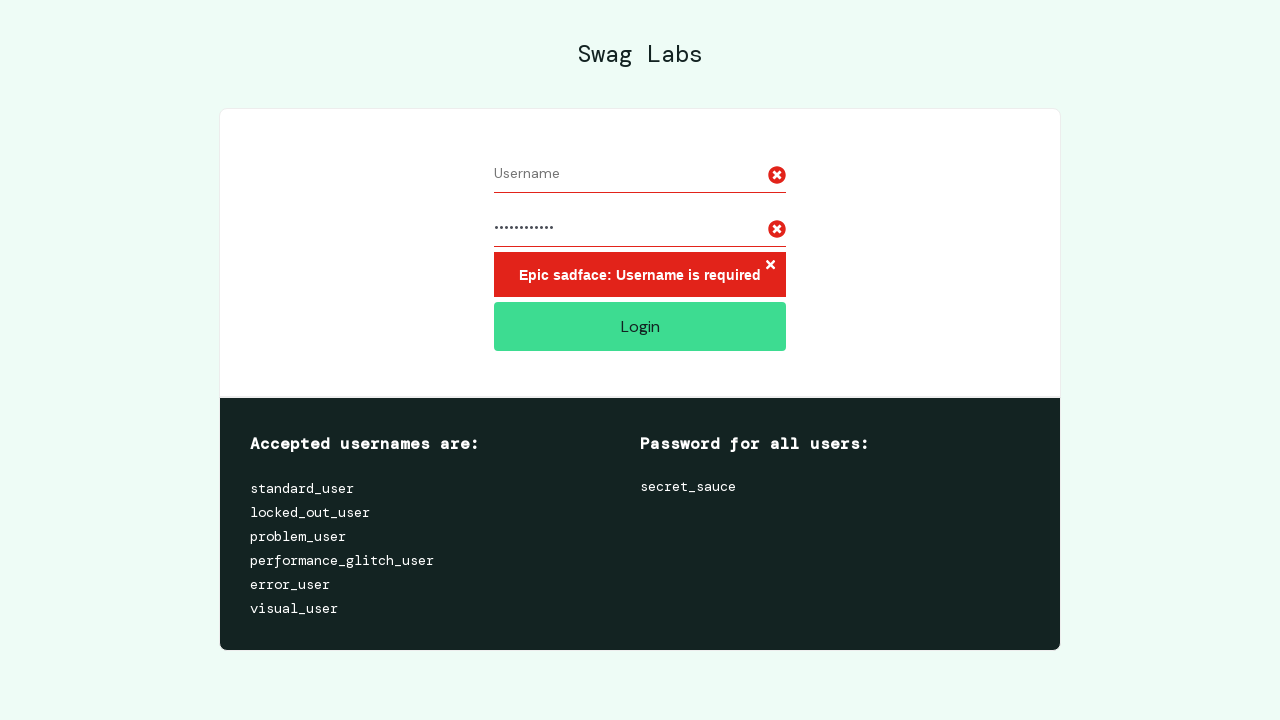

Username required error message appeared
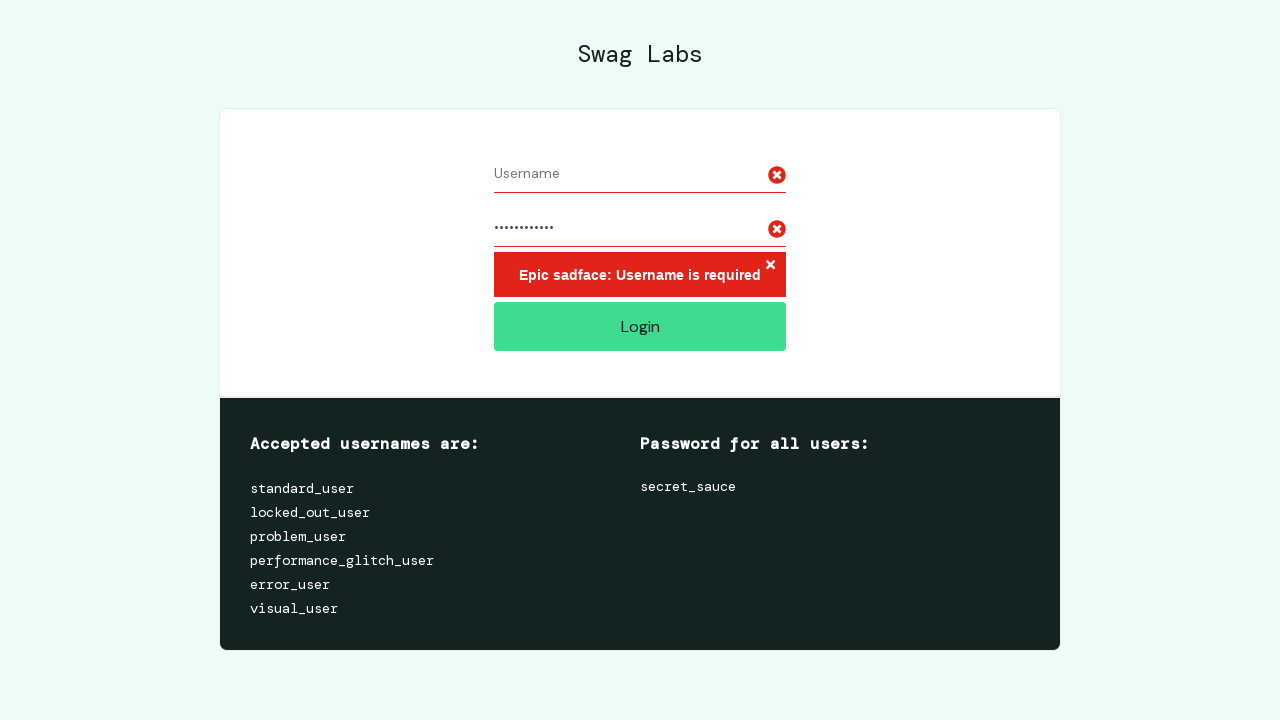

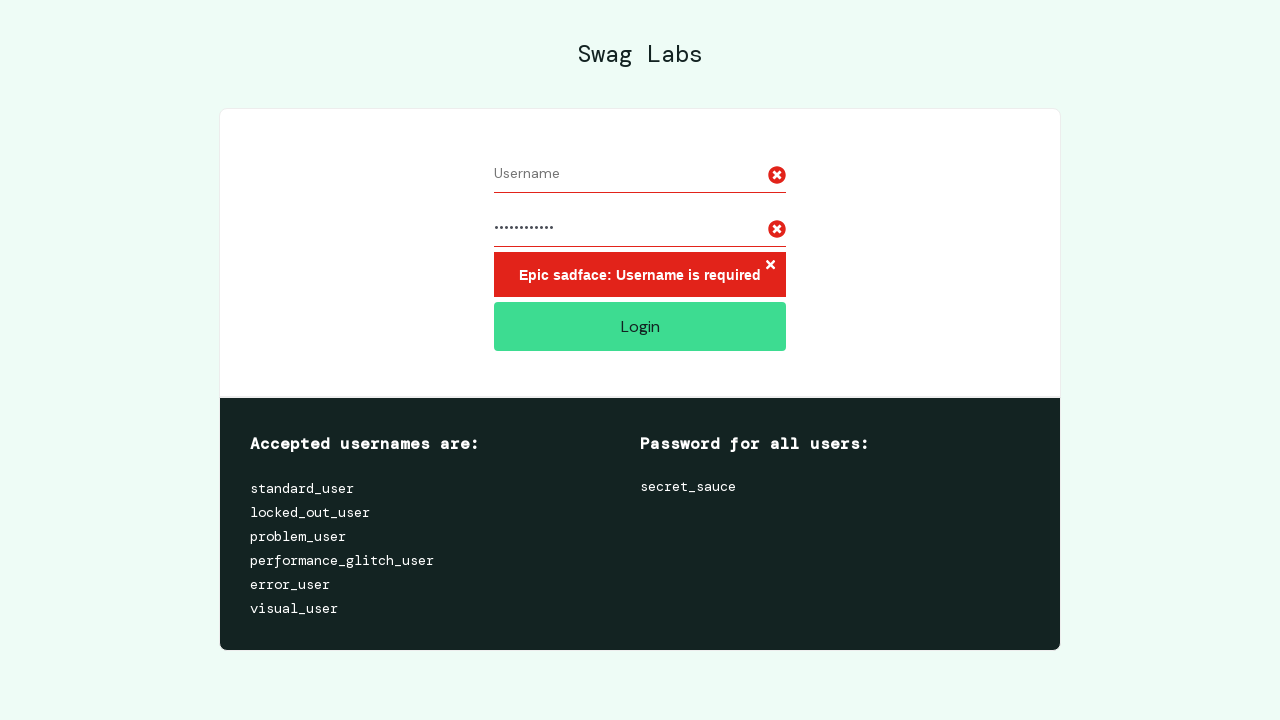